Tests a jank demo page by clicking the add button multiple times to add elements to the page

Starting URL: https://googlechrome.github.io/devtools-samples/jank/

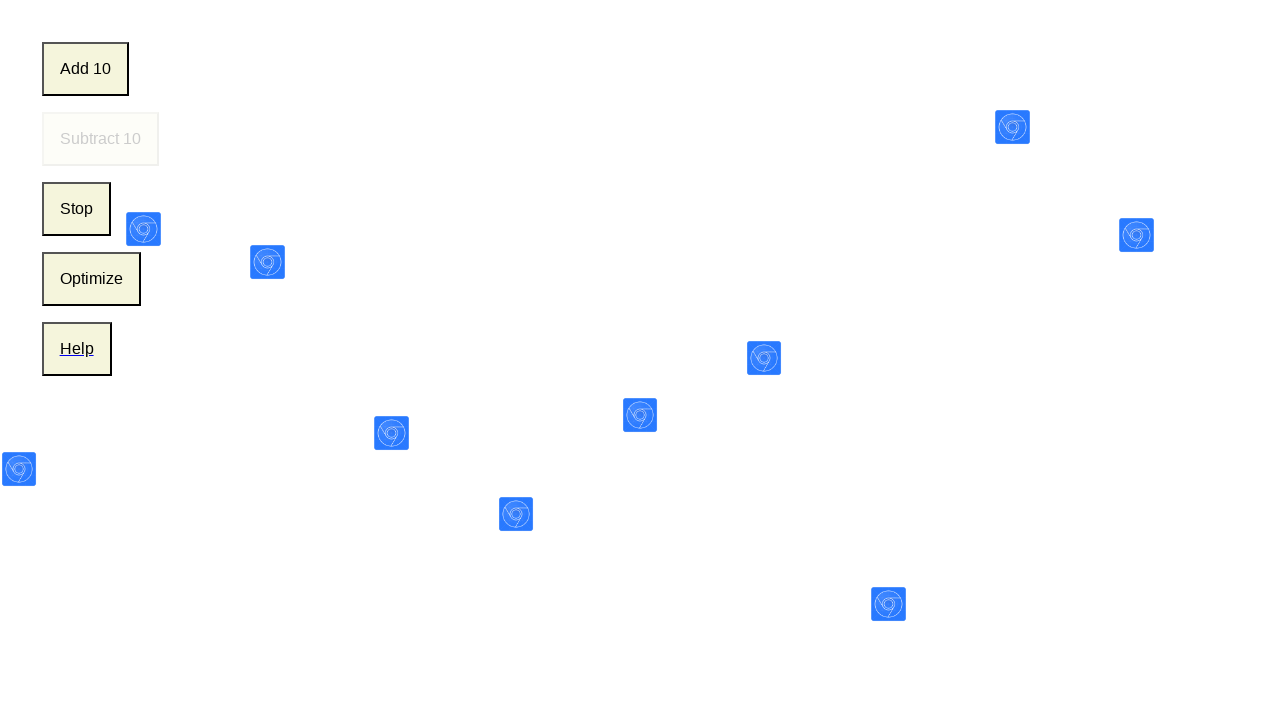

Navigated to jank demo page
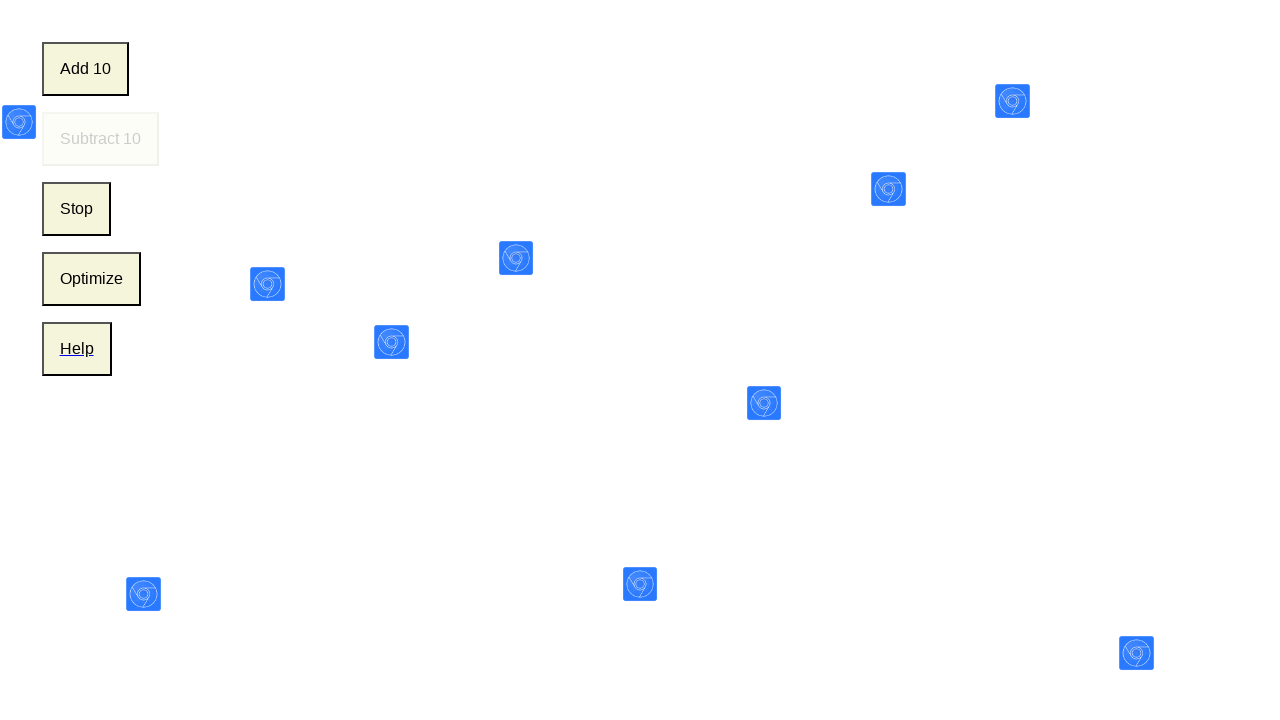

Clicked add button (iteration 1/15) to add element to page at (85, 69) on .add
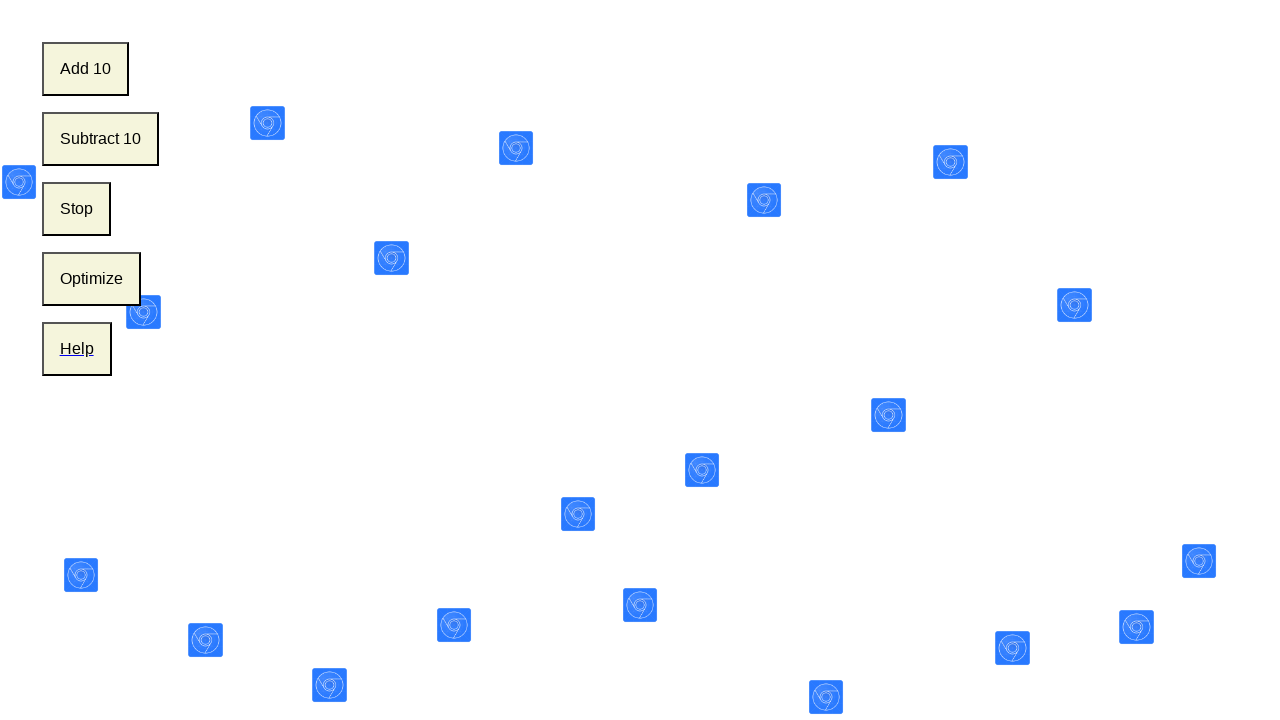

Clicked add button (iteration 2/15) to add element to page at (85, 69) on .add
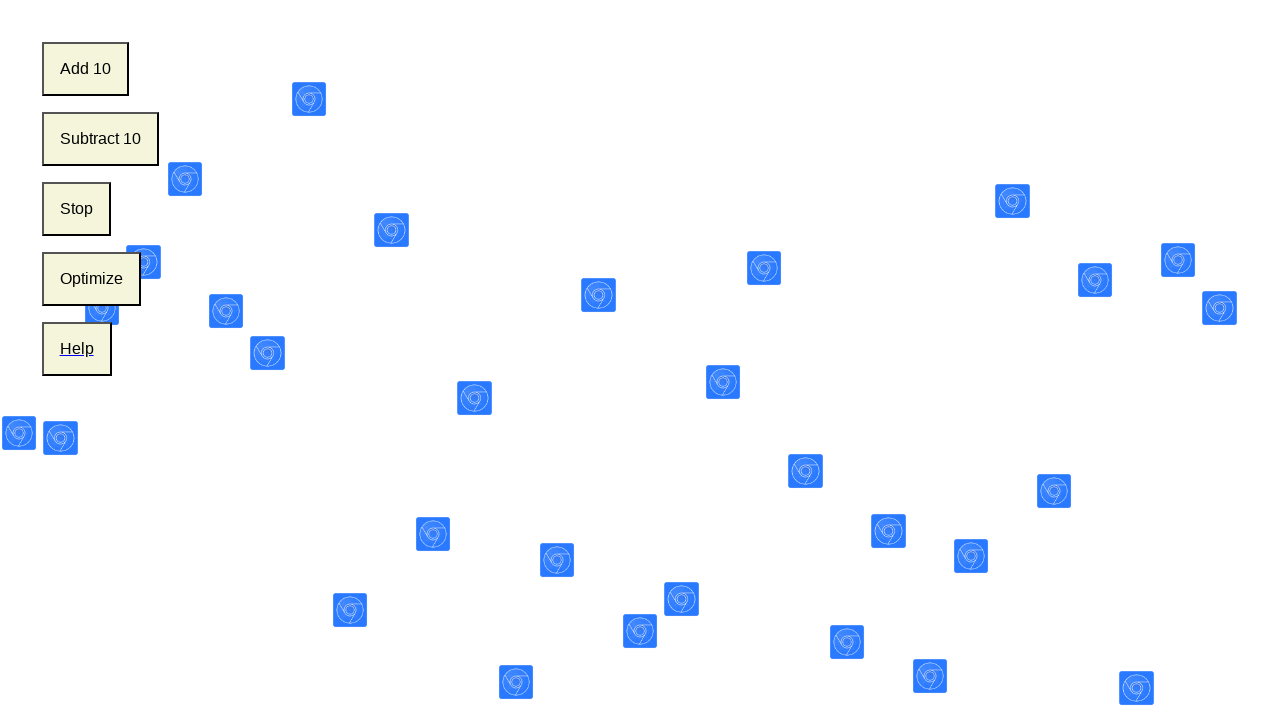

Clicked add button (iteration 3/15) to add element to page at (85, 69) on .add
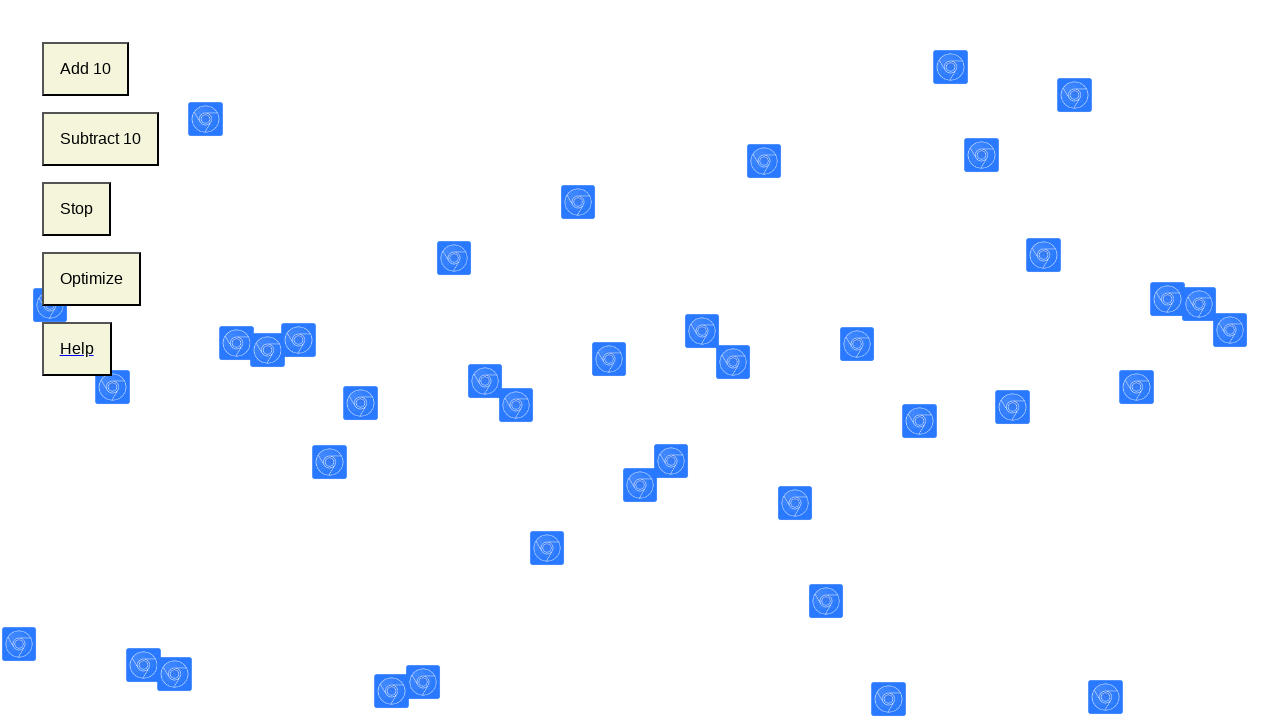

Clicked add button (iteration 4/15) to add element to page at (85, 69) on .add
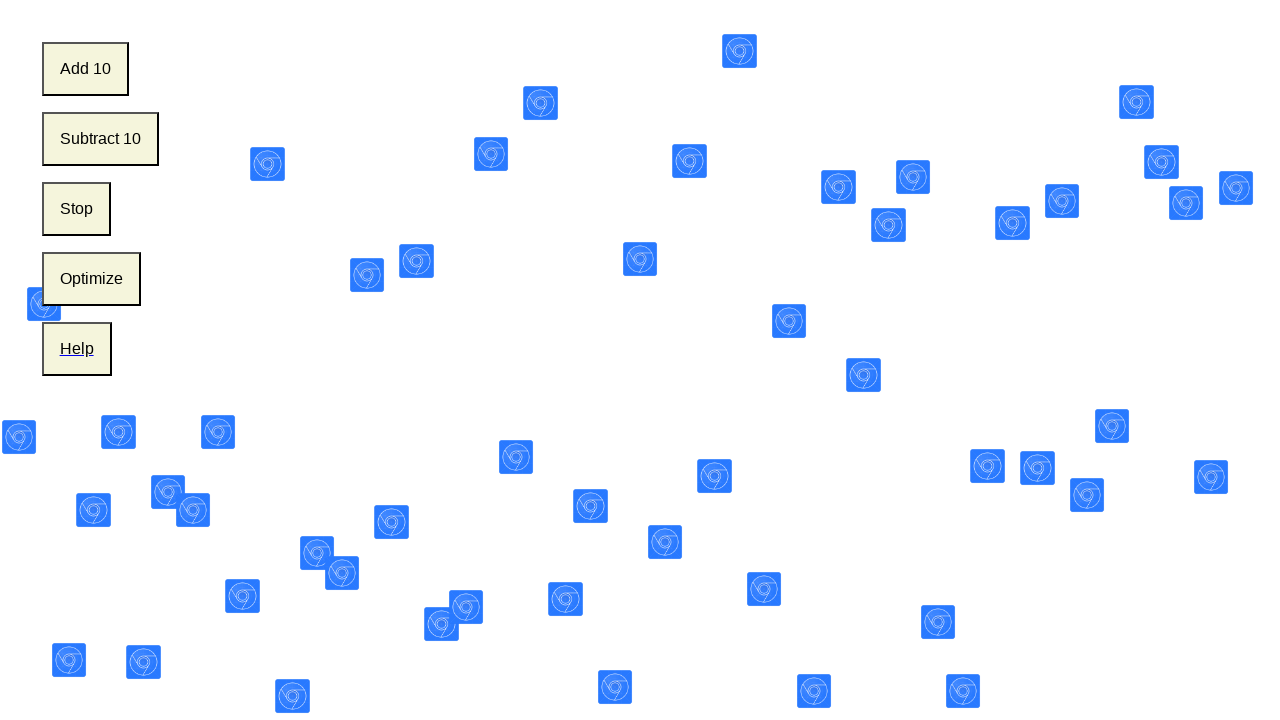

Clicked add button (iteration 5/15) to add element to page at (85, 69) on .add
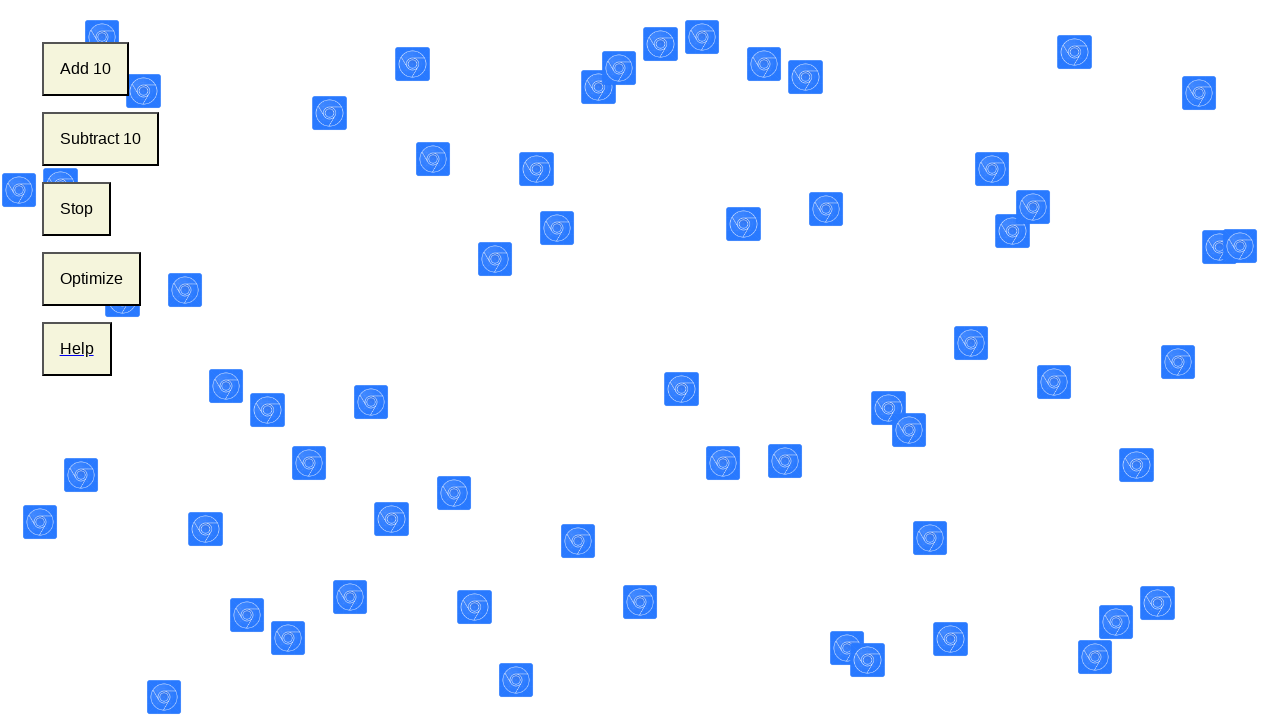

Clicked add button (iteration 6/15) to add element to page at (85, 69) on .add
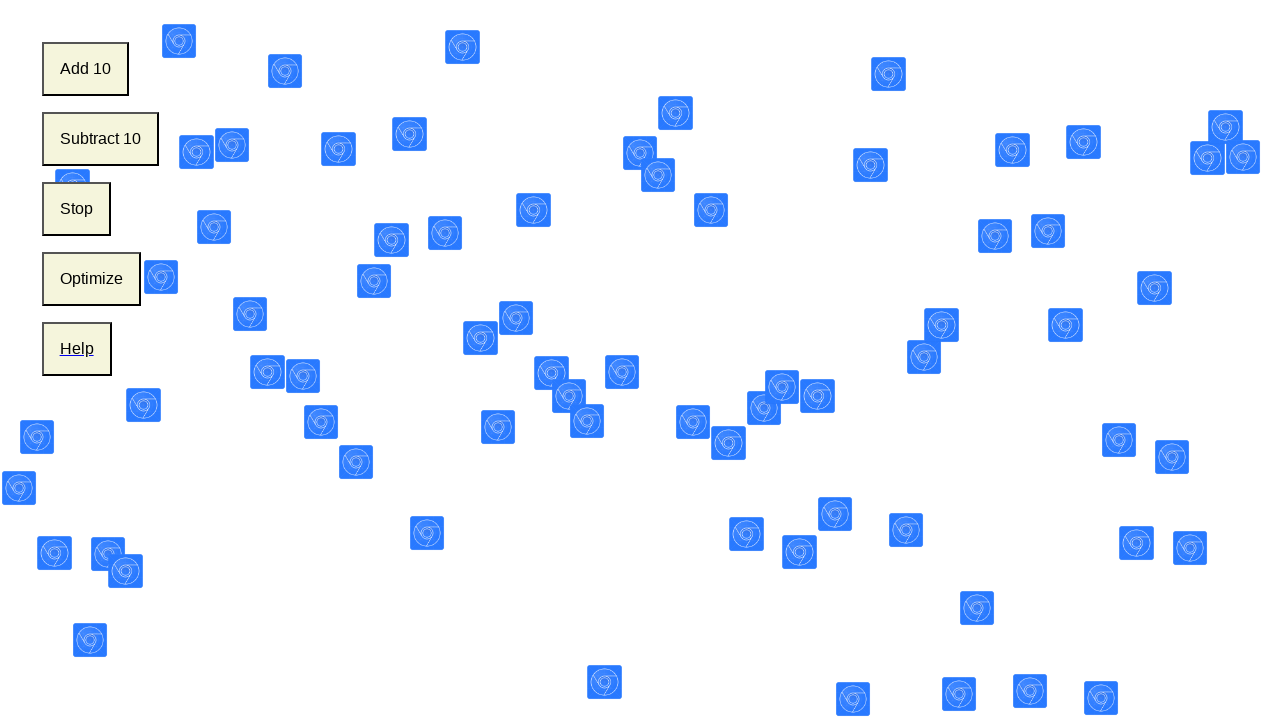

Clicked add button (iteration 7/15) to add element to page at (85, 69) on .add
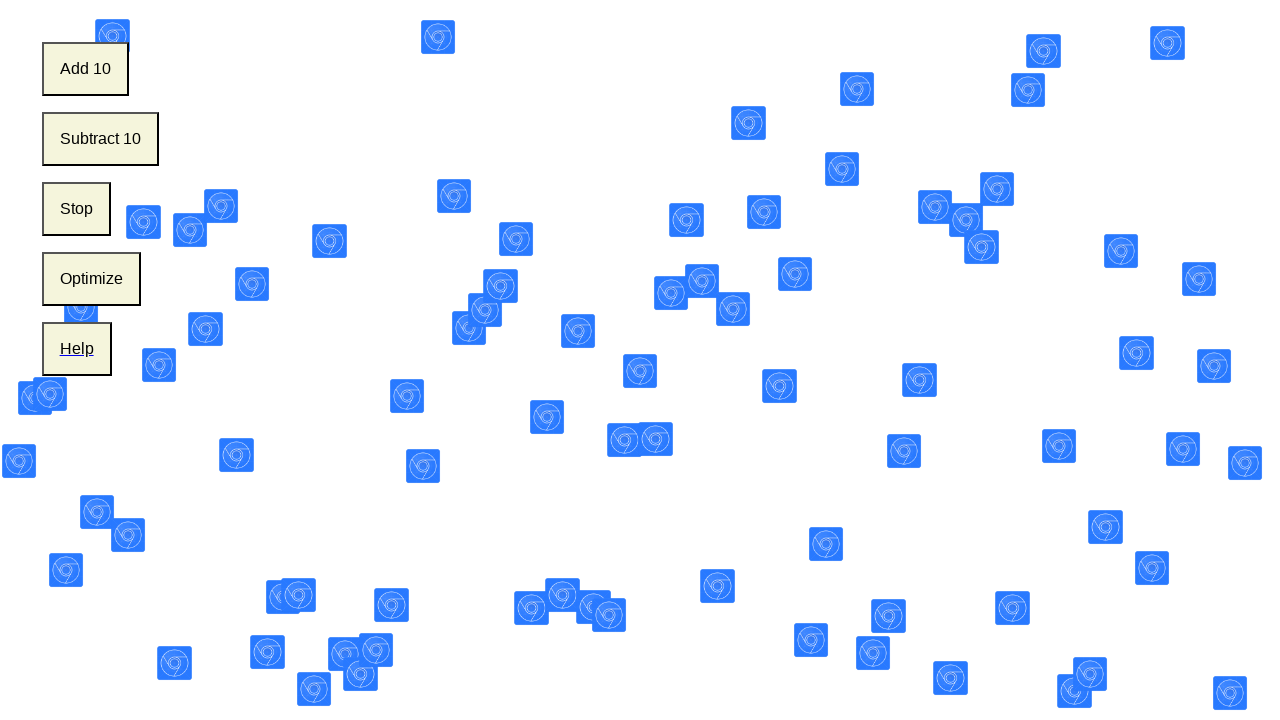

Clicked add button (iteration 8/15) to add element to page at (85, 69) on .add
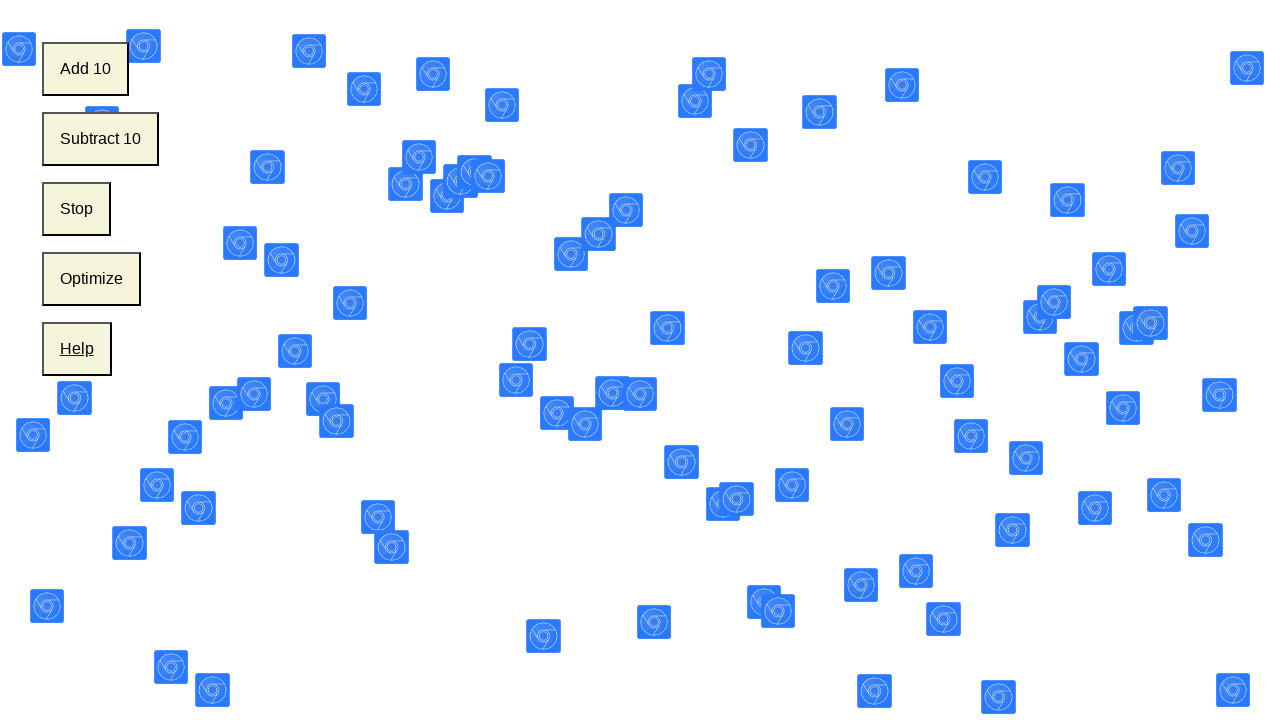

Clicked add button (iteration 9/15) to add element to page at (85, 69) on .add
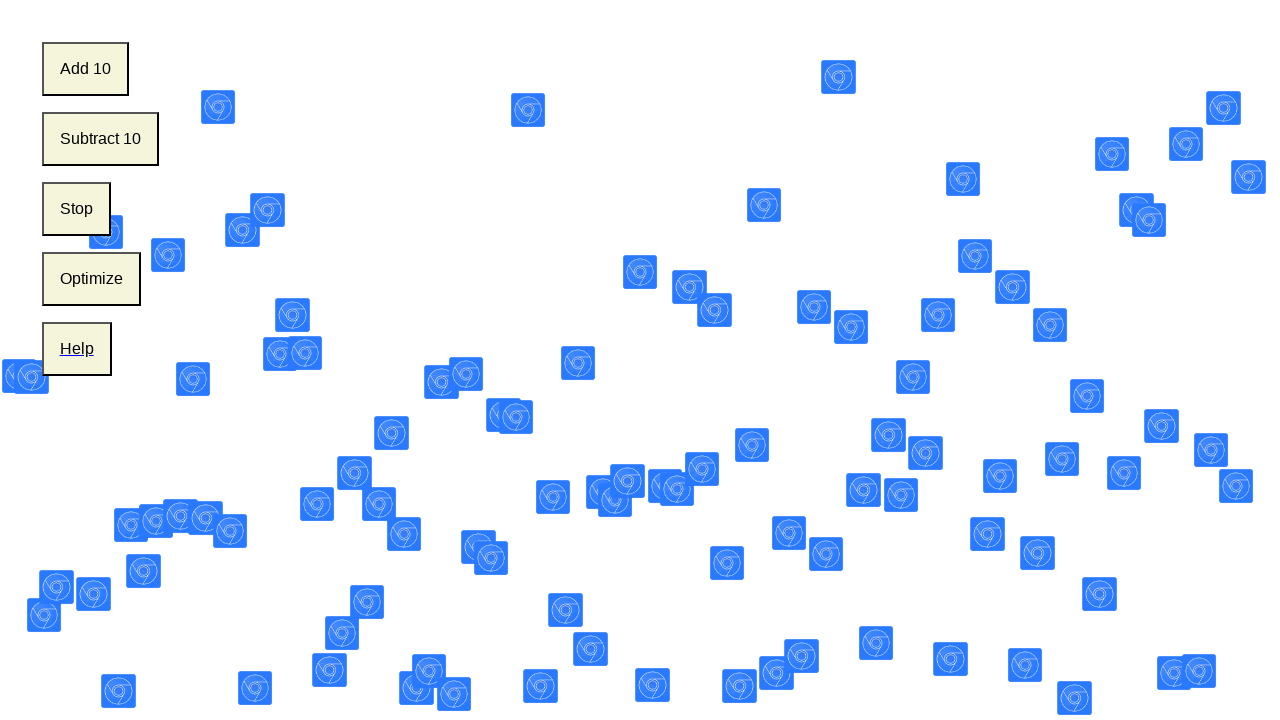

Clicked add button (iteration 10/15) to add element to page at (85, 69) on .add
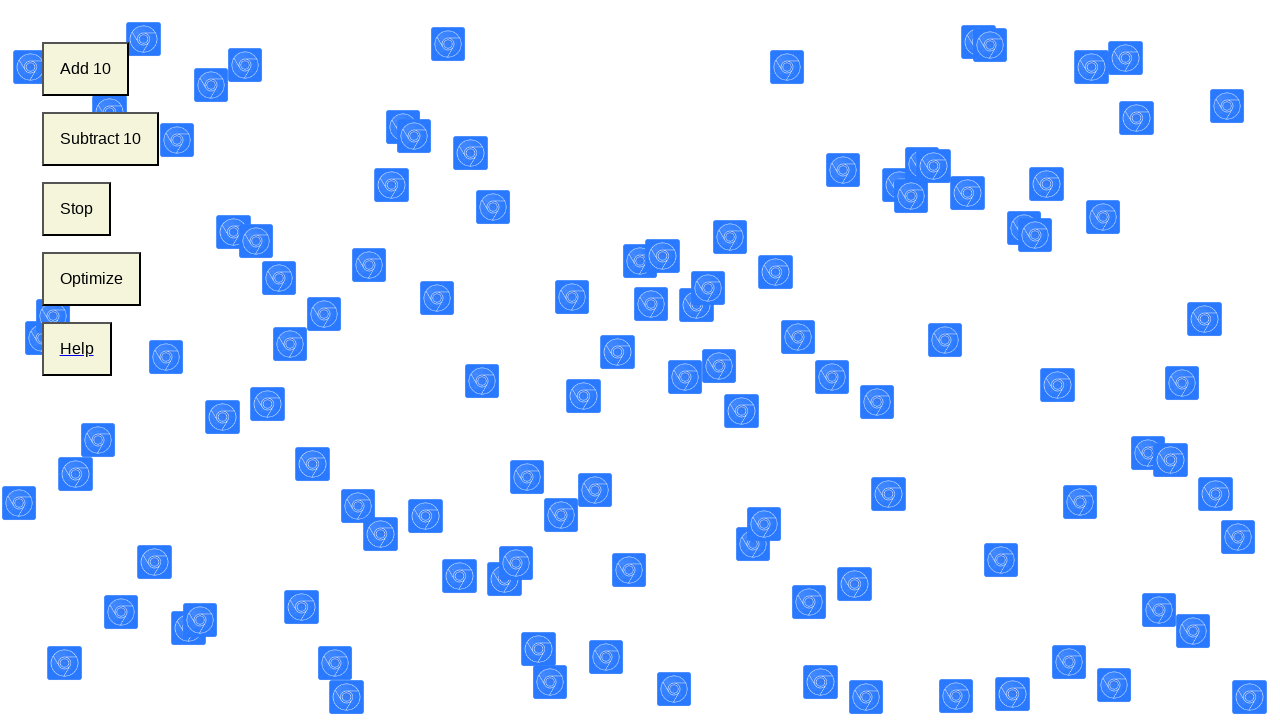

Clicked add button (iteration 11/15) to add element to page at (85, 69) on .add
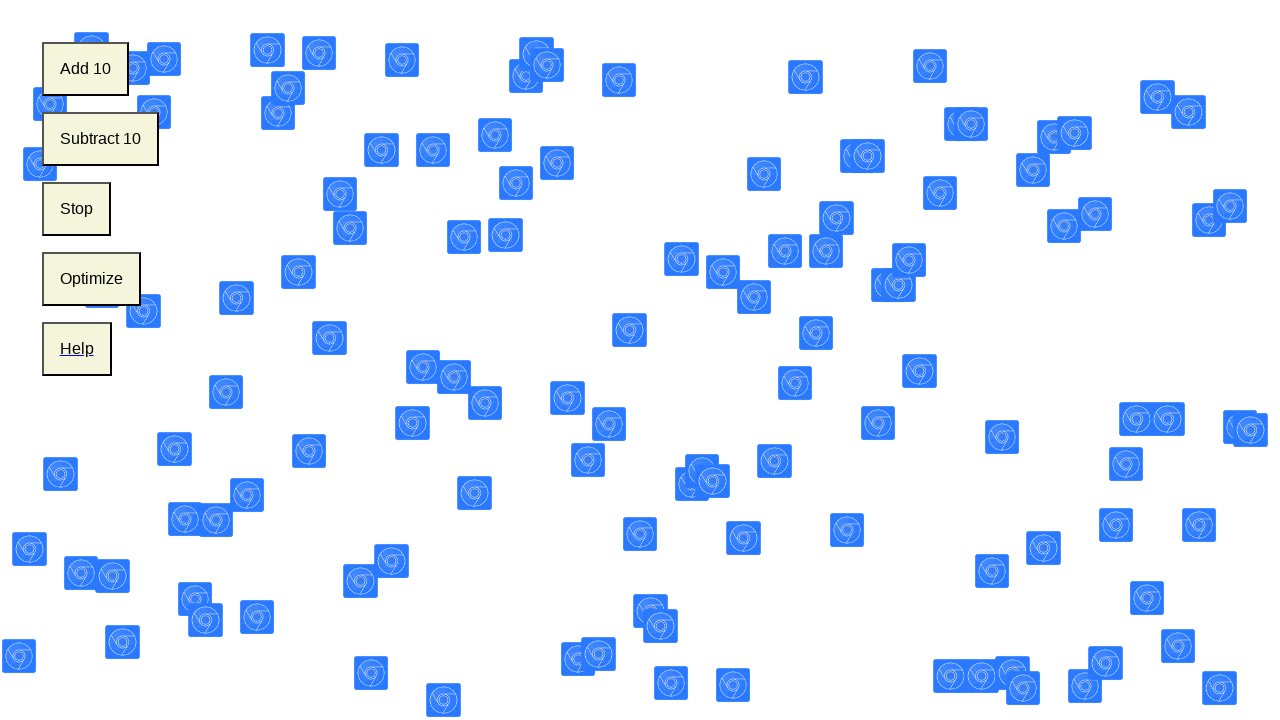

Clicked add button (iteration 12/15) to add element to page at (85, 69) on .add
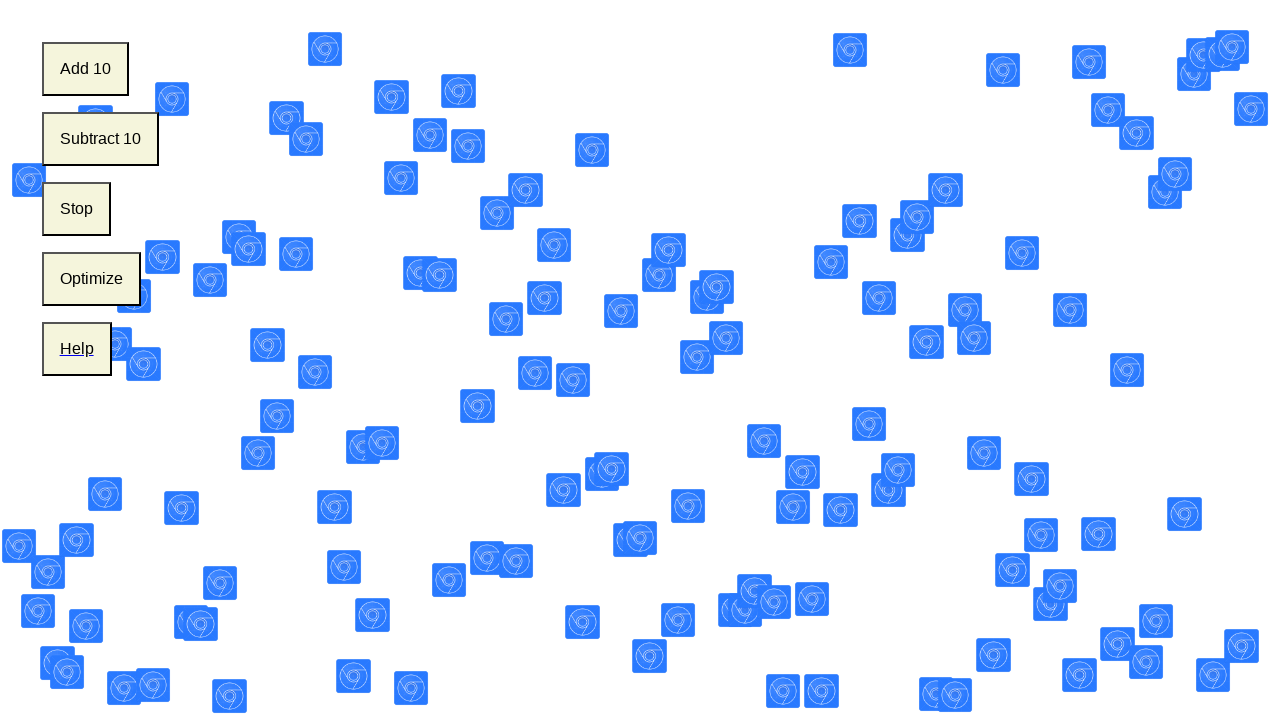

Clicked add button (iteration 13/15) to add element to page at (85, 69) on .add
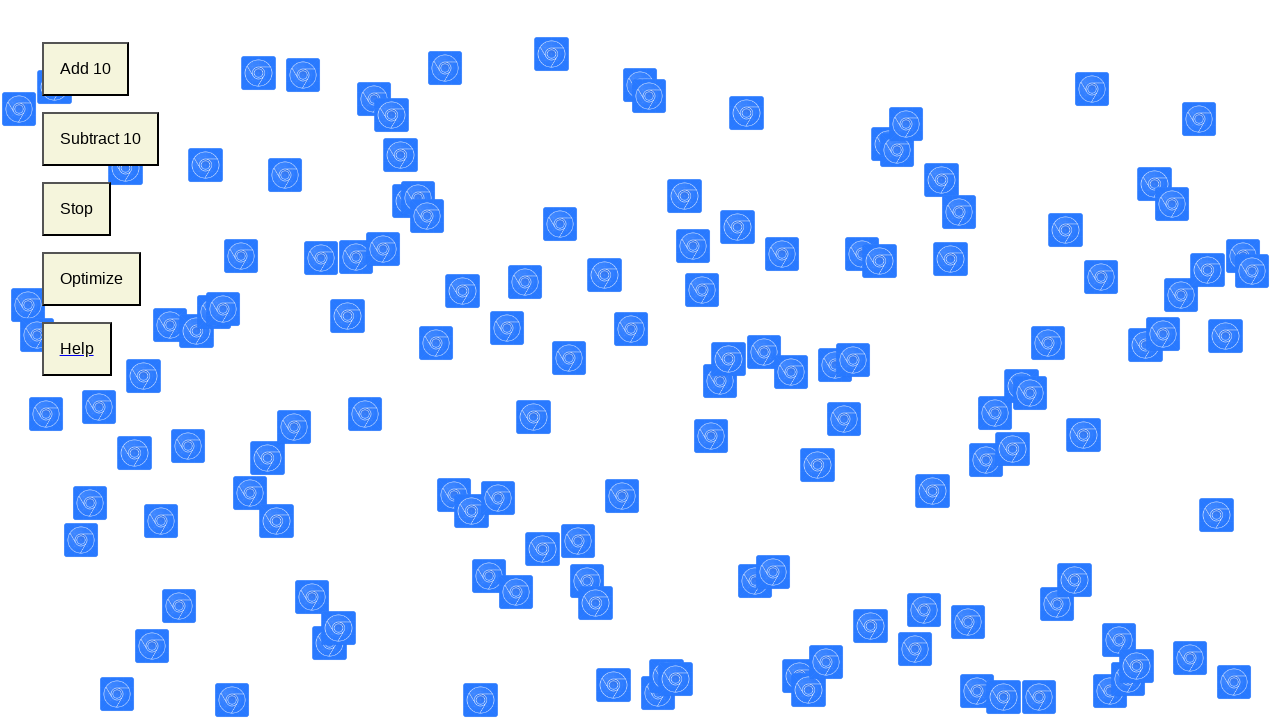

Clicked add button (iteration 14/15) to add element to page at (85, 69) on .add
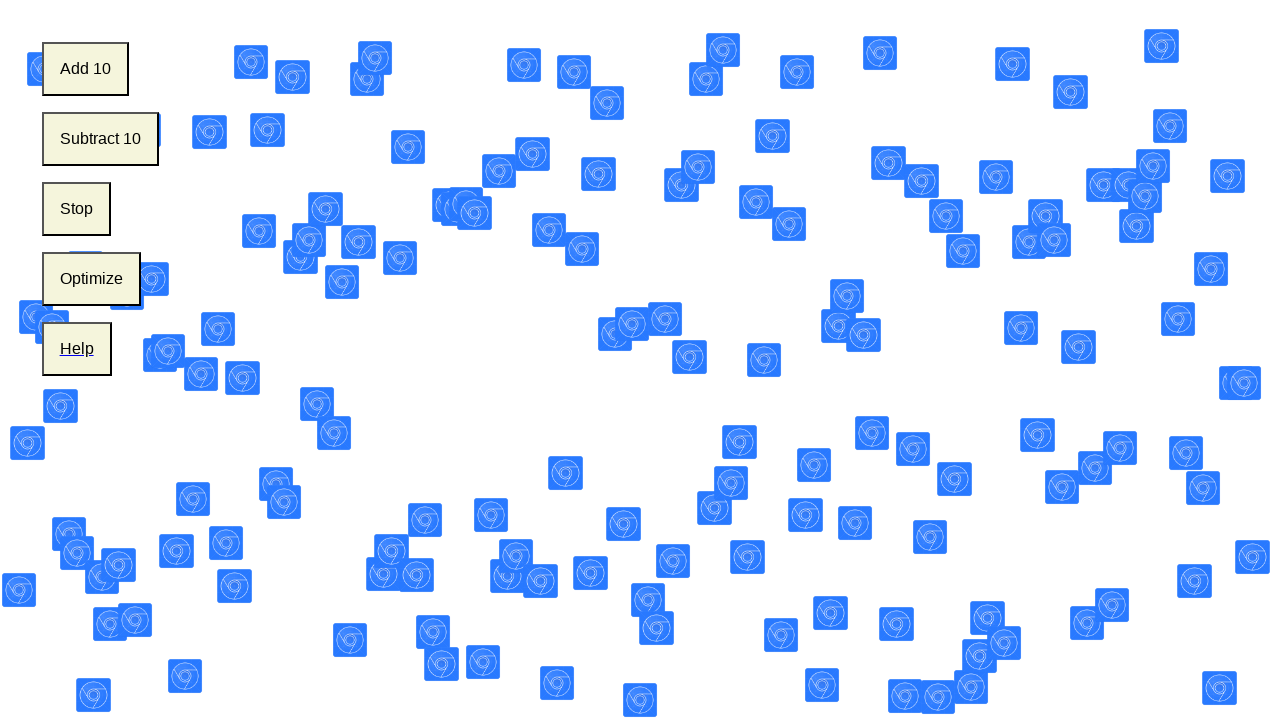

Clicked add button (iteration 15/15) to add element to page at (85, 69) on .add
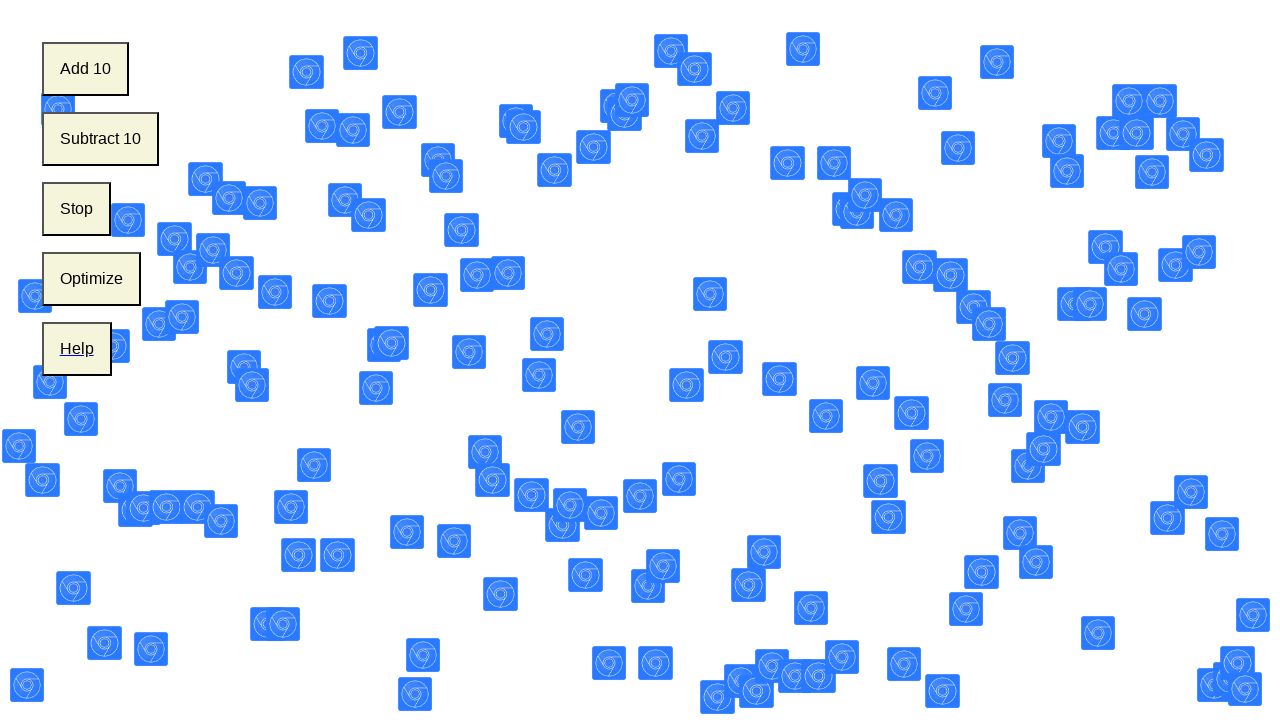

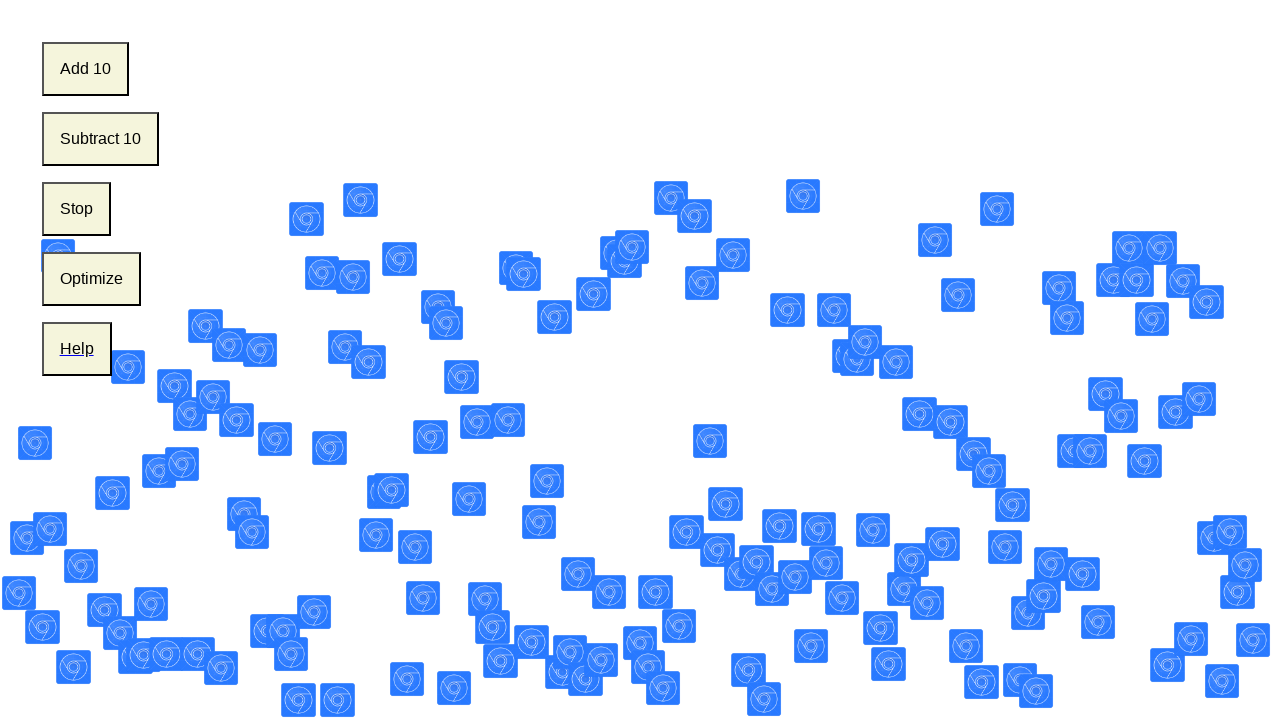